Tests window/tab handling by opening multiple windows through help and privacy links on Google signup page, then switching between them to find and click on the Community button

Starting URL: http://accounts.google.com/signup

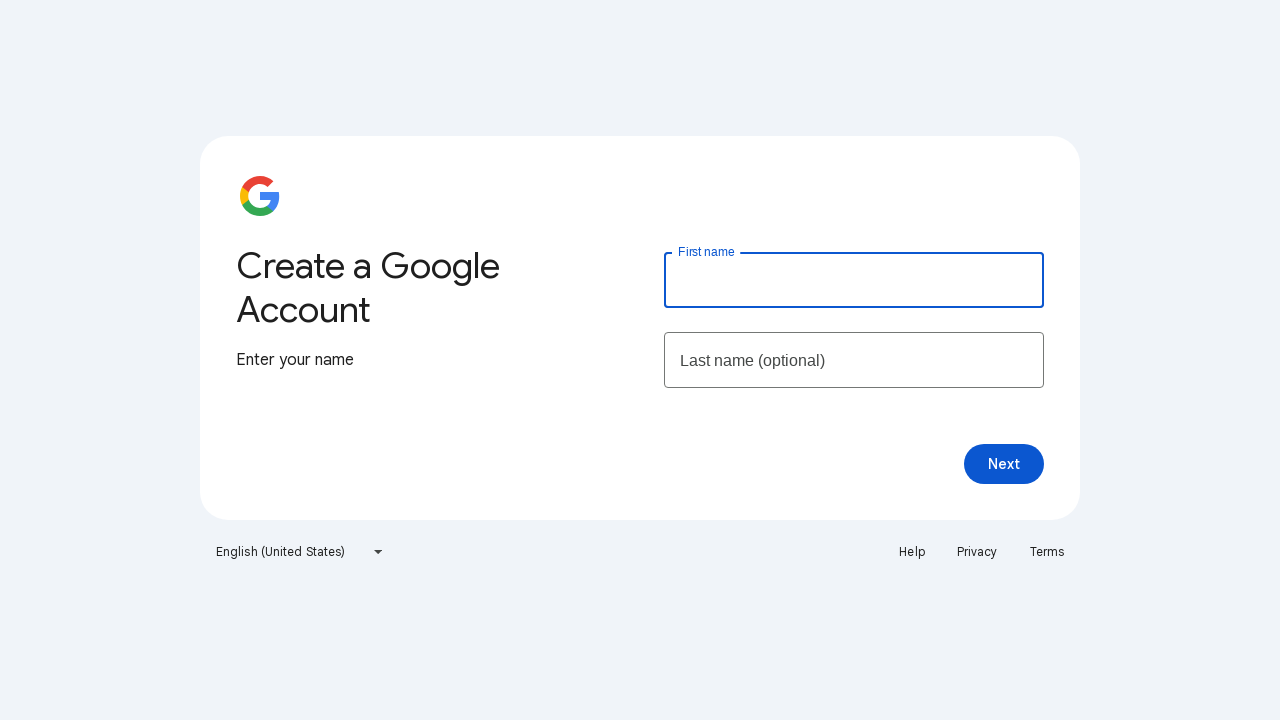

Clicked Help button and new window/tab opened at (912, 552) on xpath=//a[text()='Help']
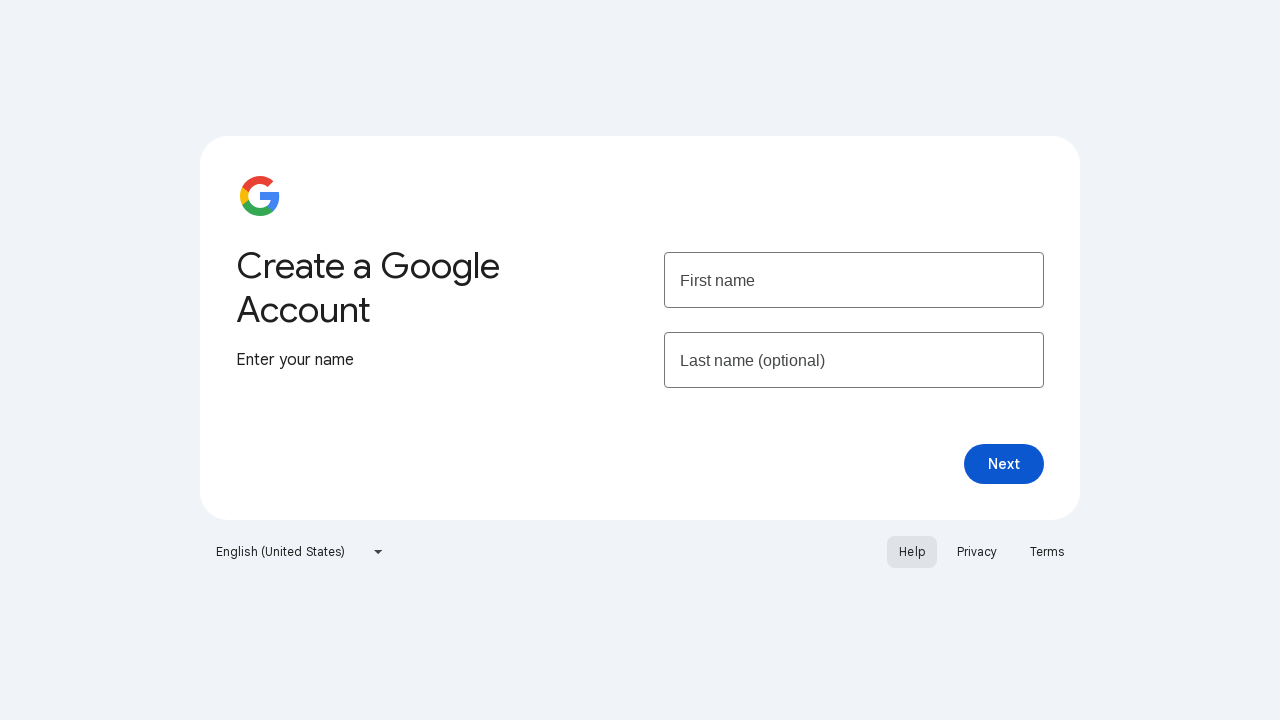

Clicked Privacy button and new window/tab opened at (977, 552) on xpath=//a[text()='Privacy']
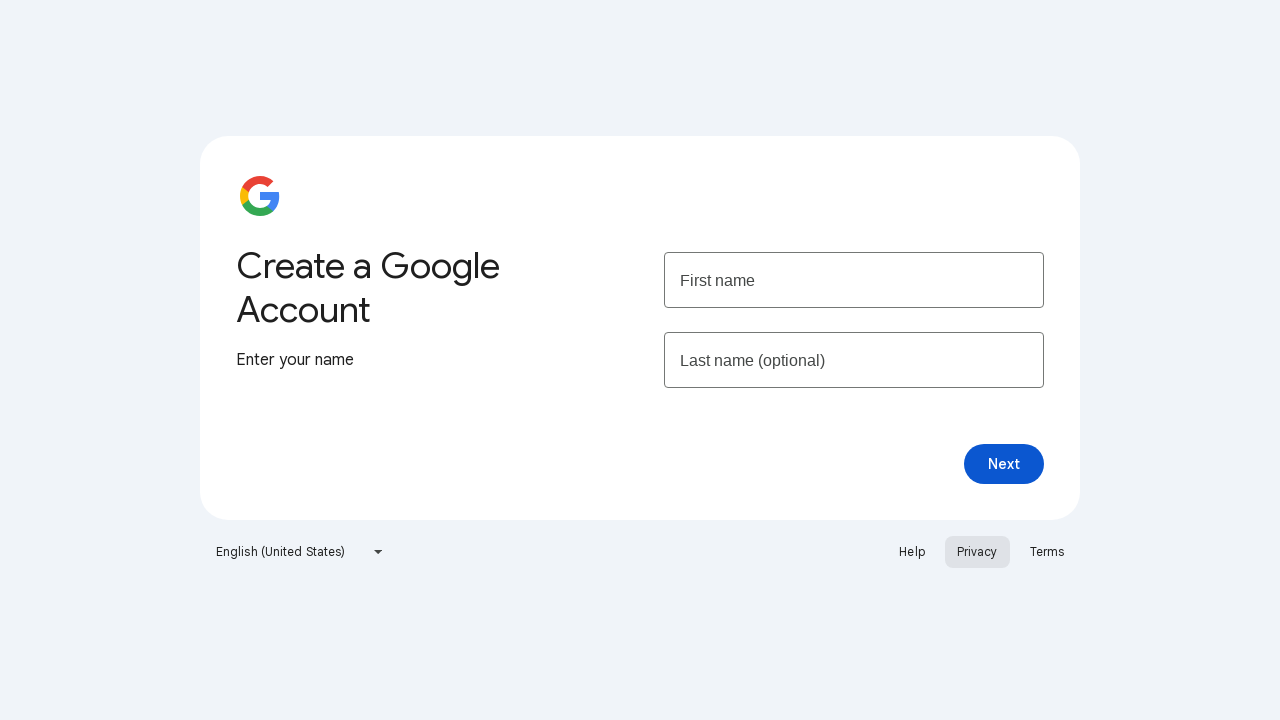

Checked page title: Create your Google Account
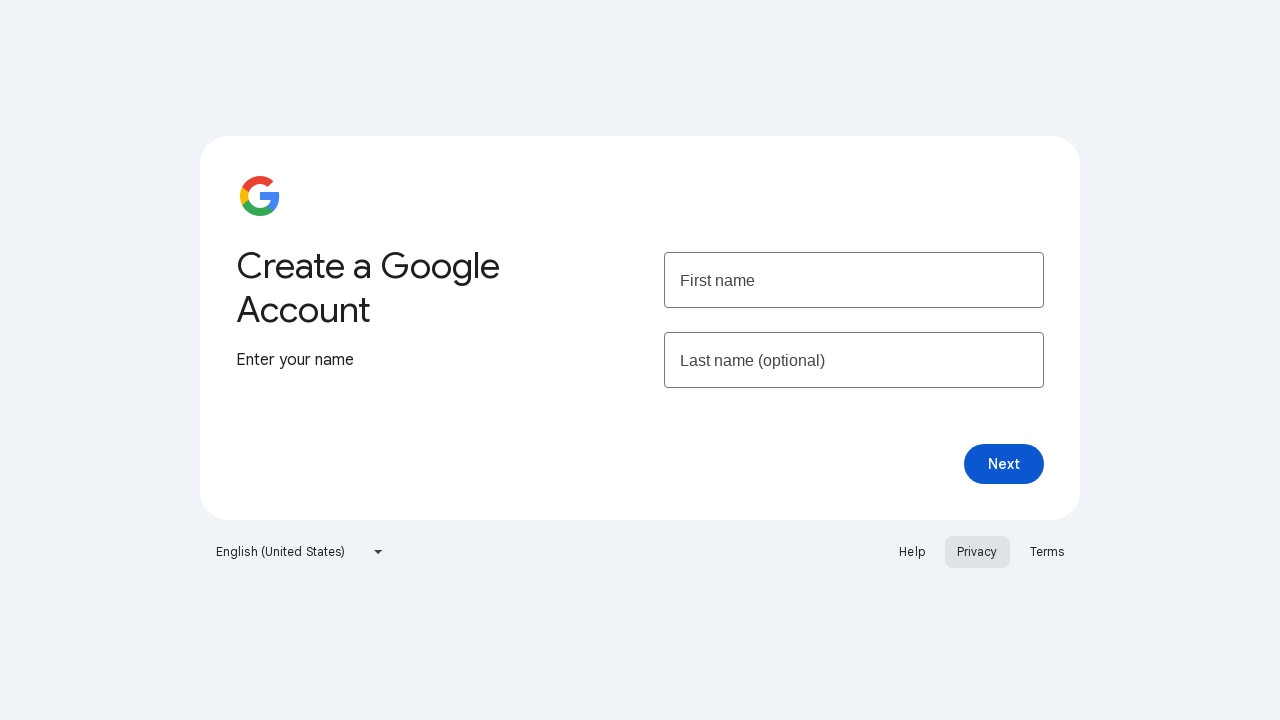

Checked page title: Google Account Help
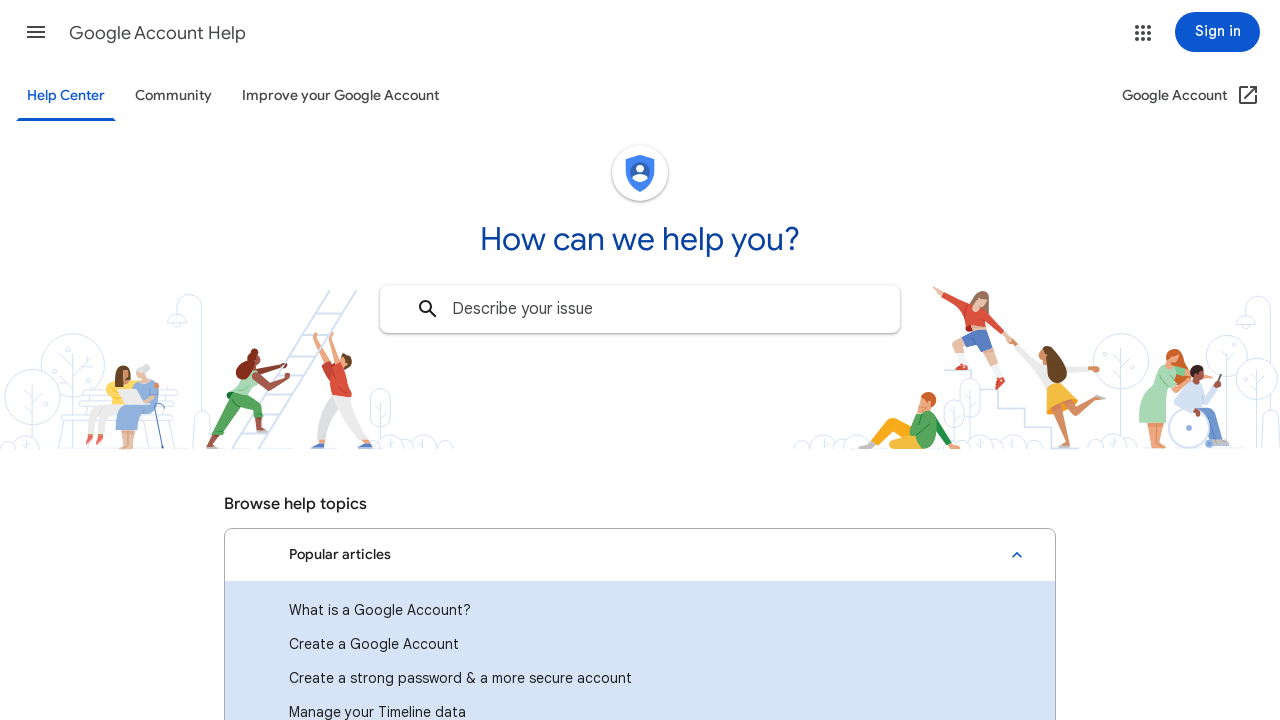

Brought Google Account Help page to front
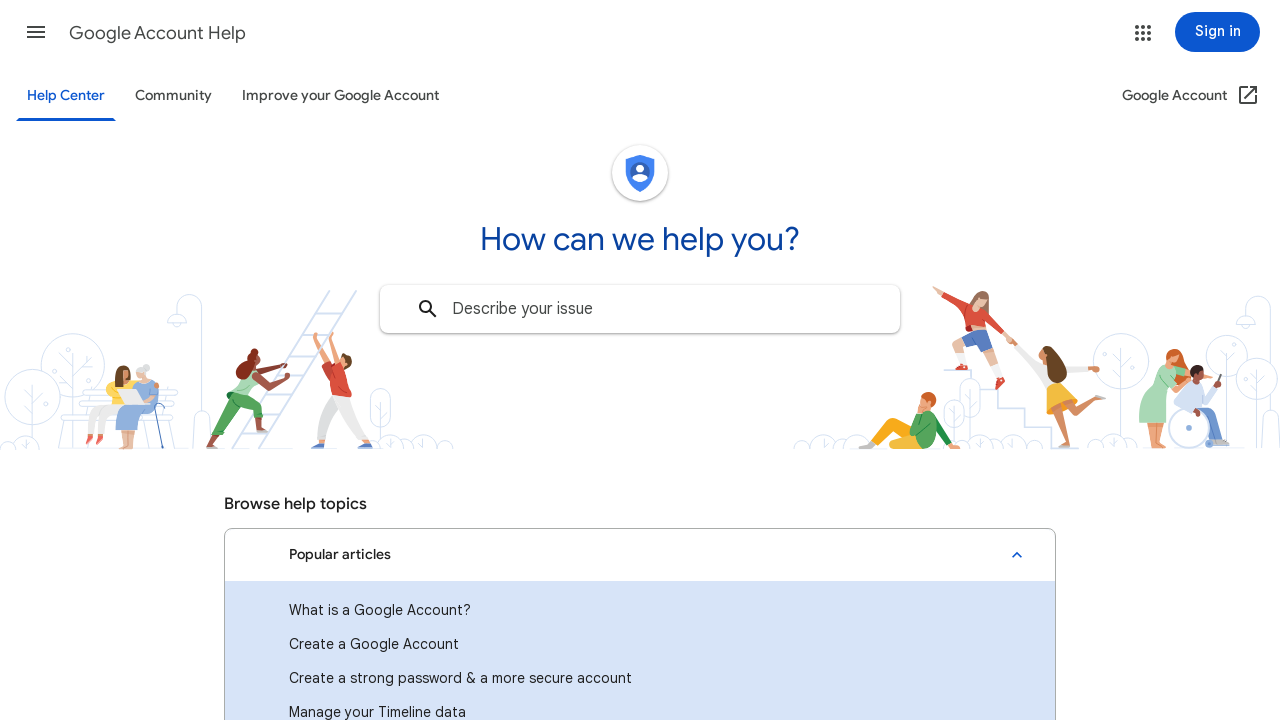

Clicked Community button on Google Account Help page at (174, 96) on xpath=//a[text()='Community']
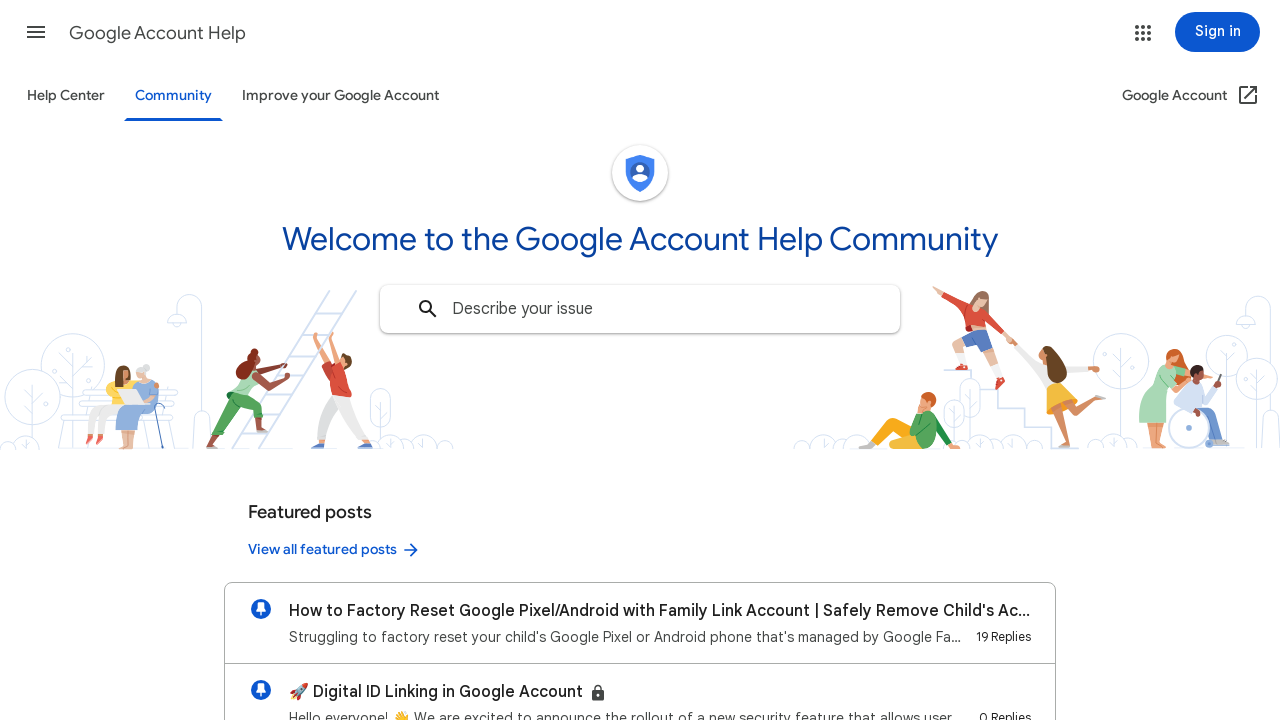

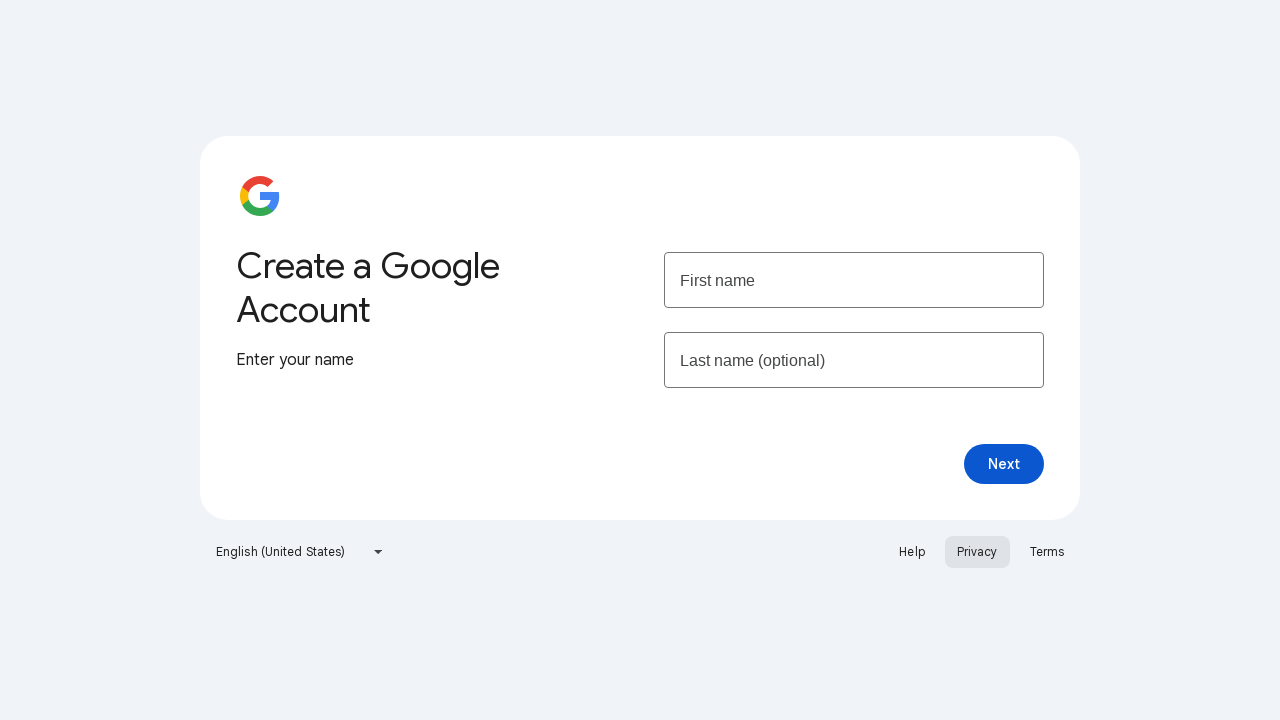